Tests checkbox functionality by locating checkboxes on the page and verifying that the first checkbox has the expected value attribute of "Bike"

Starting URL: https://ultimateqa.com/simple-html-elements-for-automation/

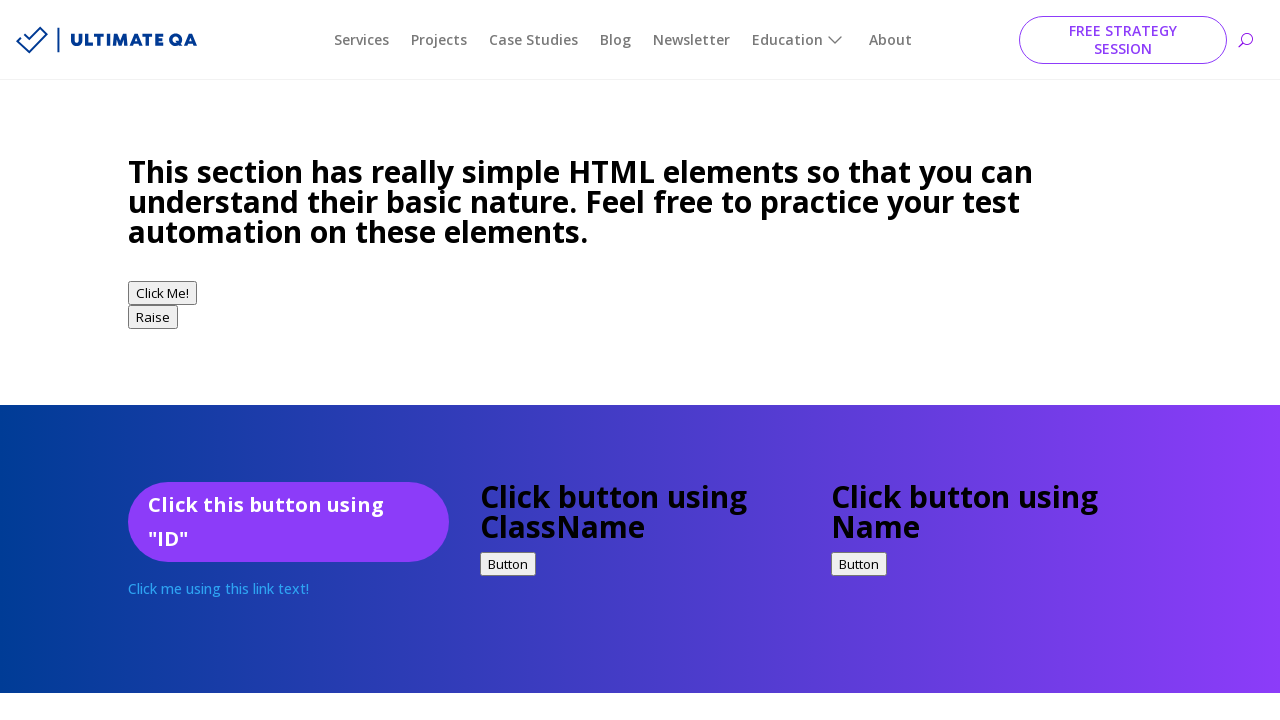

Navigated to Ultimate QA simple HTML elements page
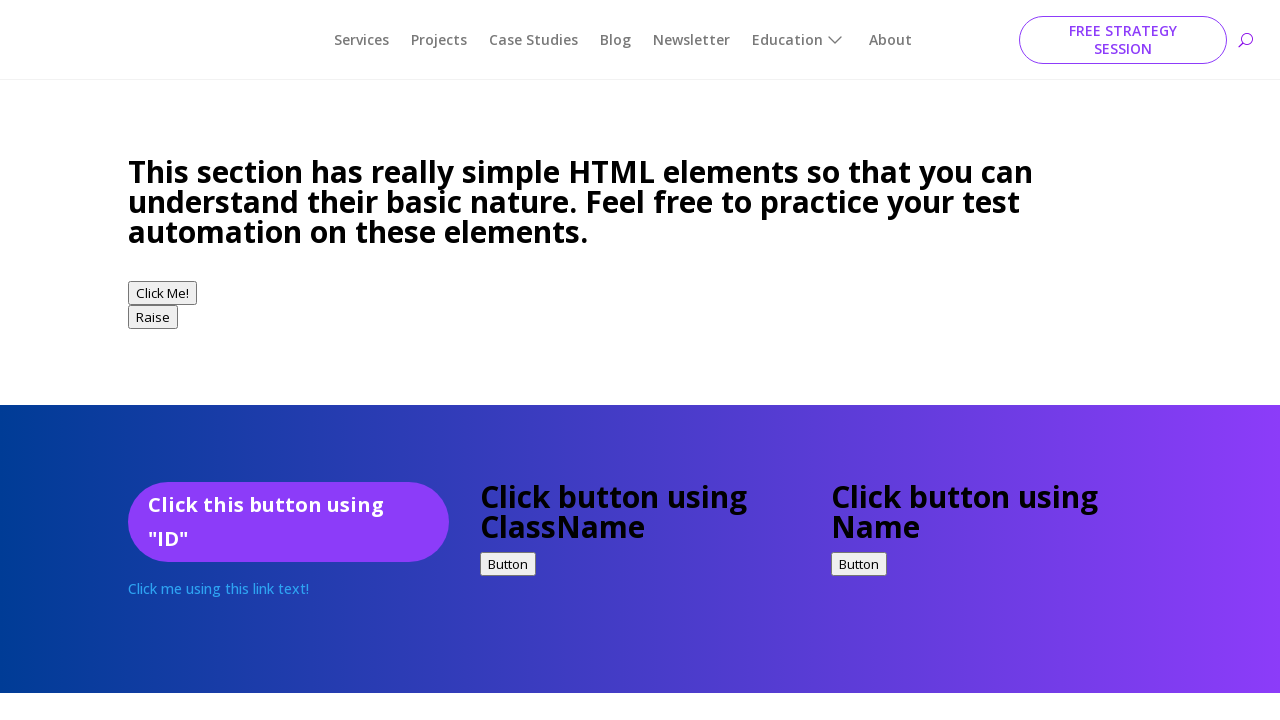

Located all checkboxes on the page
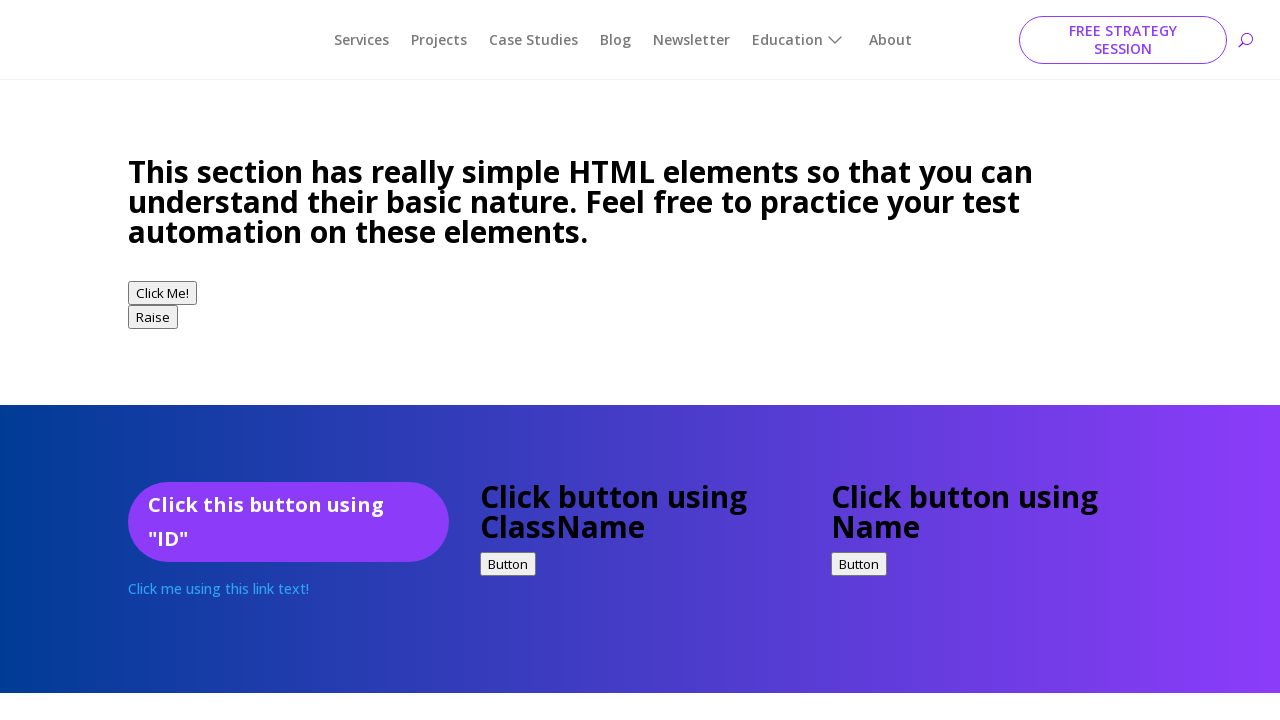

Retrieved the first checkbox element
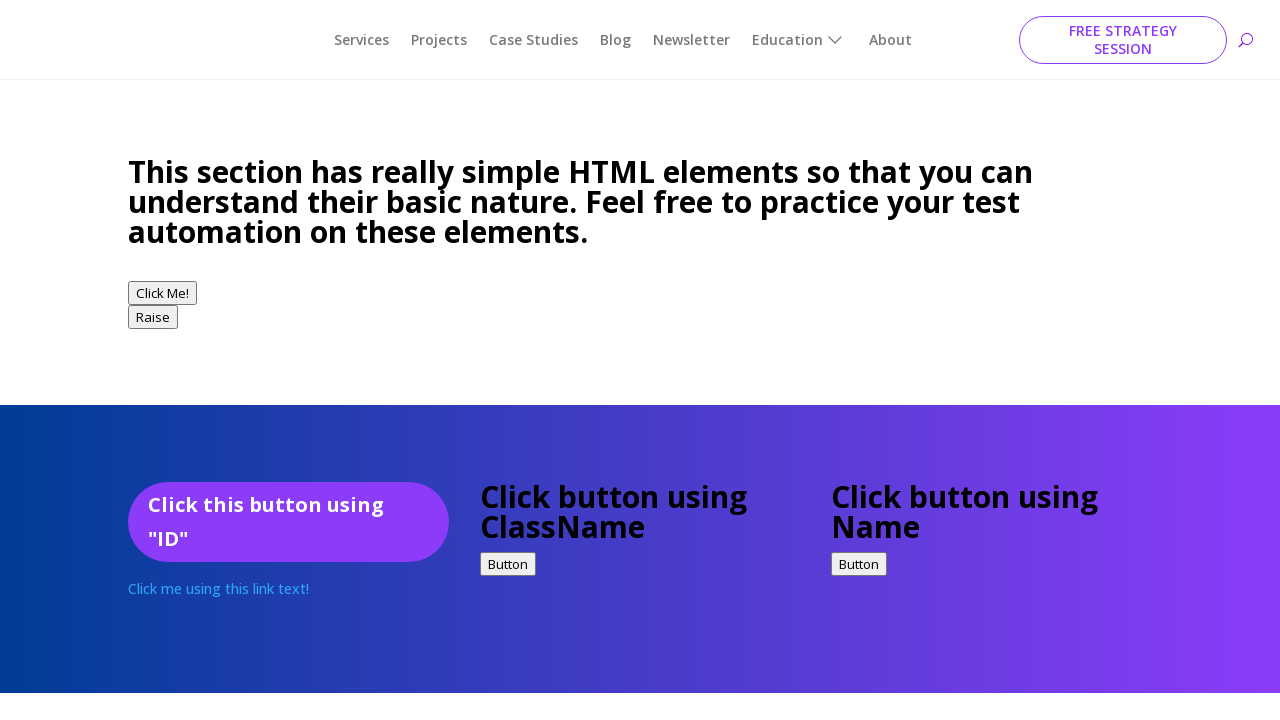

Retrieved the value attribute from the first checkbox
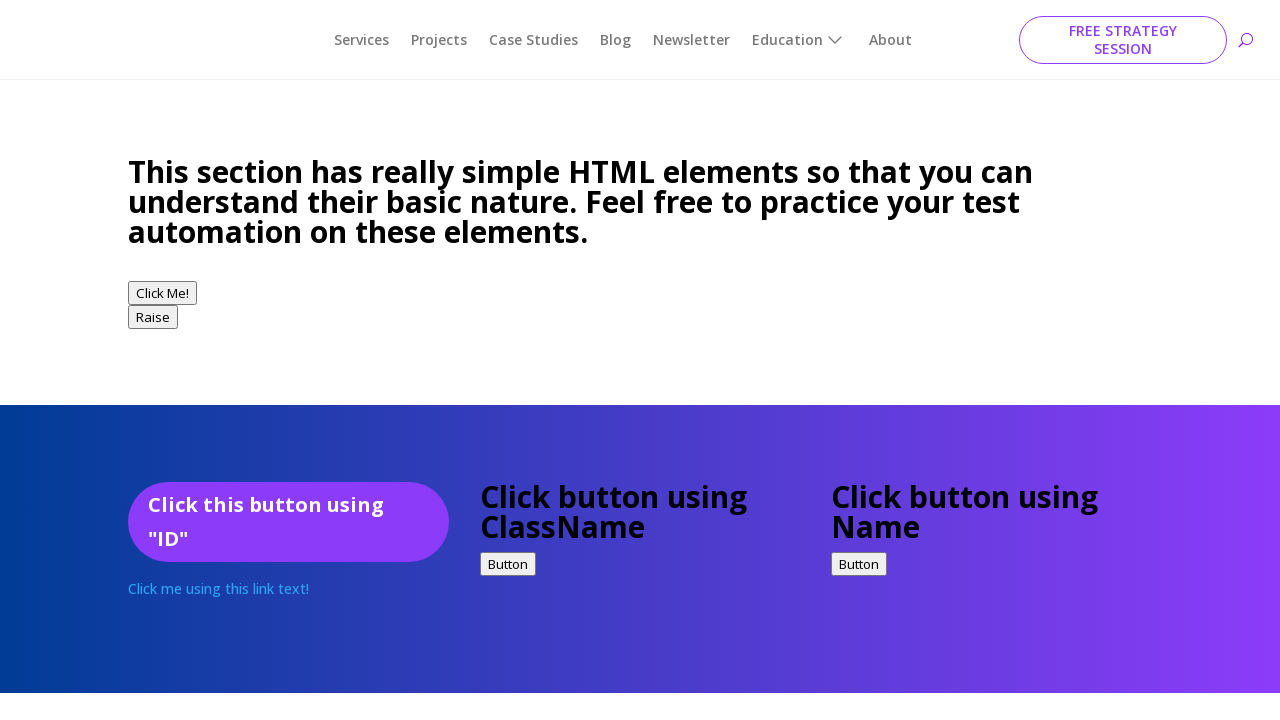

Verified first checkbox has value attribute 'Bike'
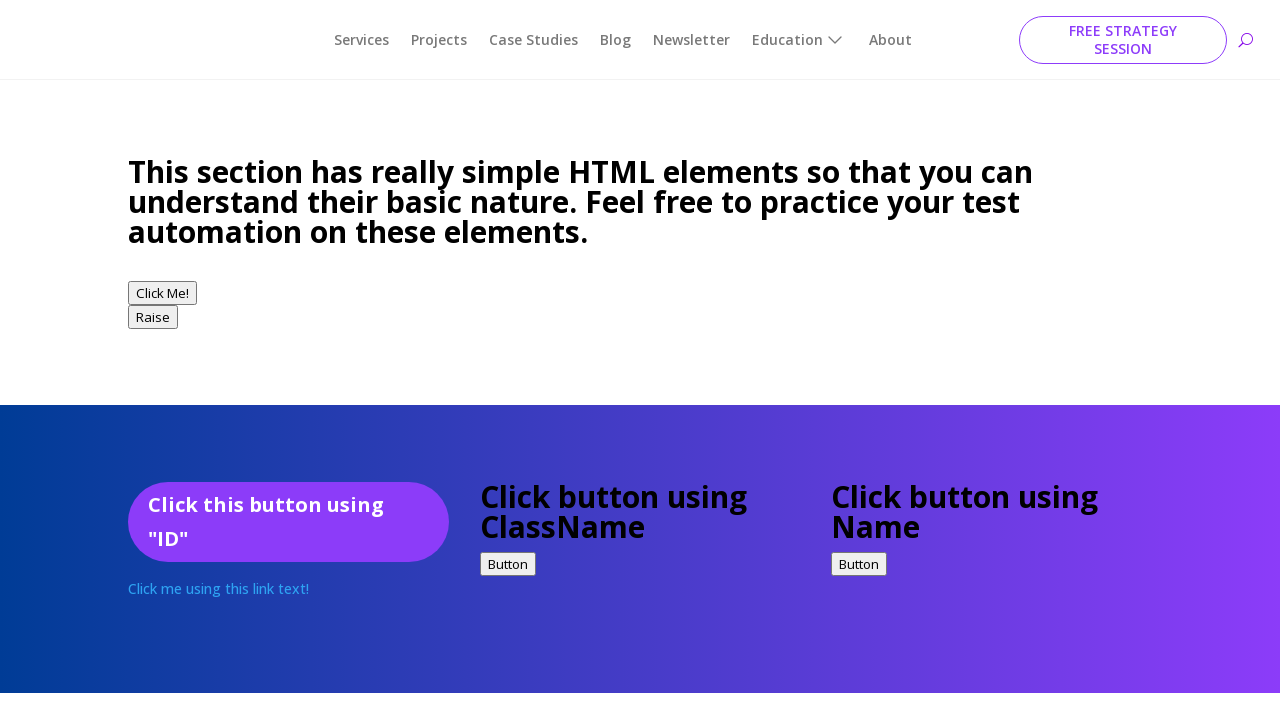

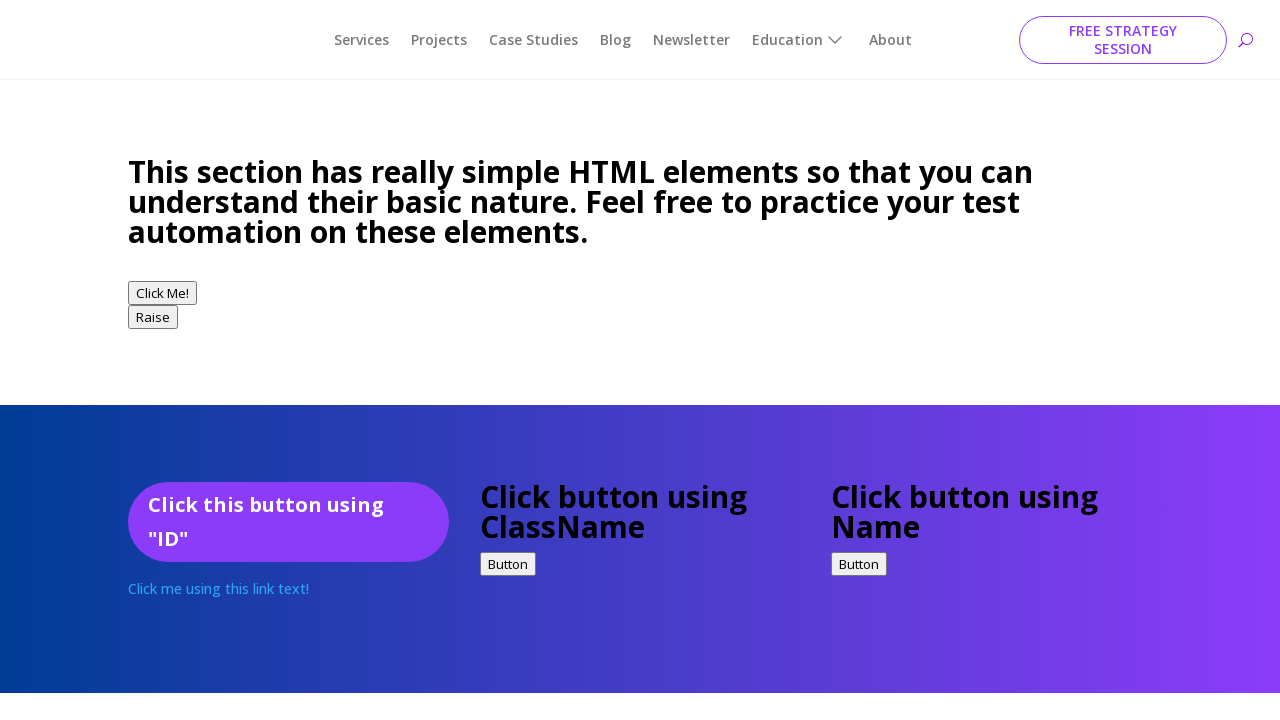